Tests A/B split testing by verifying the page shows a test variation, then adds an opt-out cookie, refreshes, and confirms the page shows the opt-out version.

Starting URL: http://the-internet.herokuapp.com/abtest

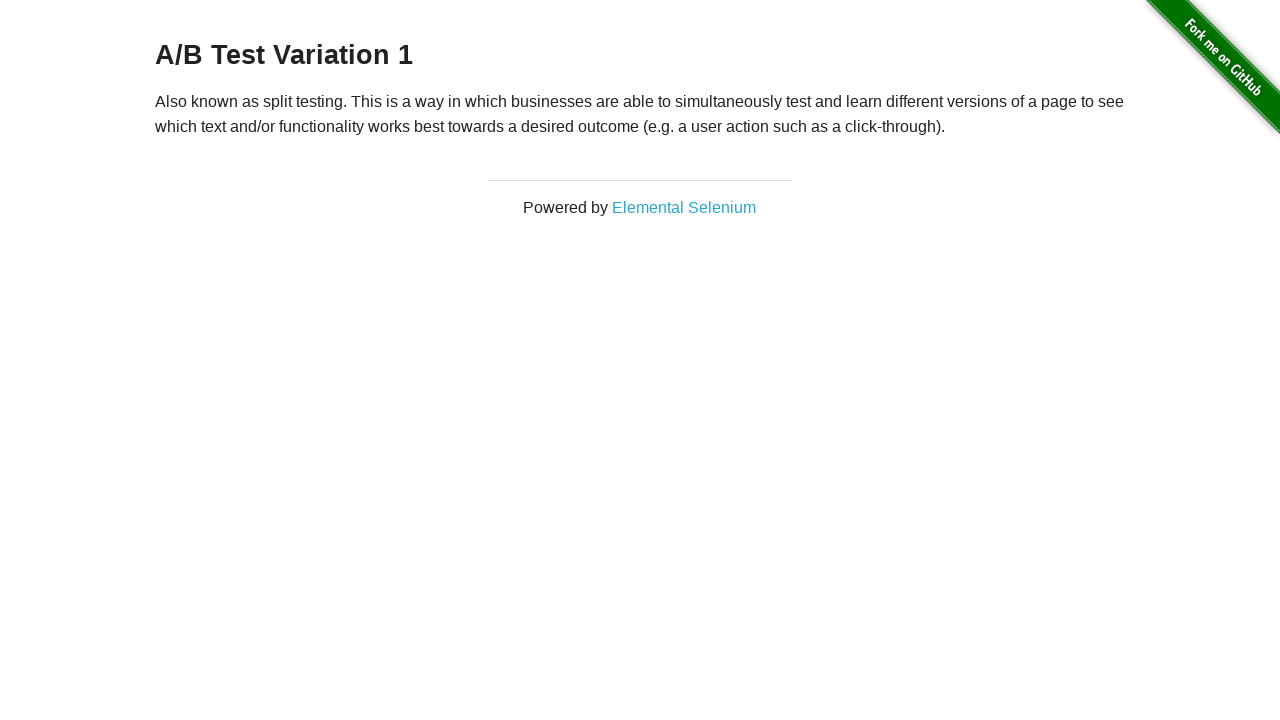

Located h3 heading element on page
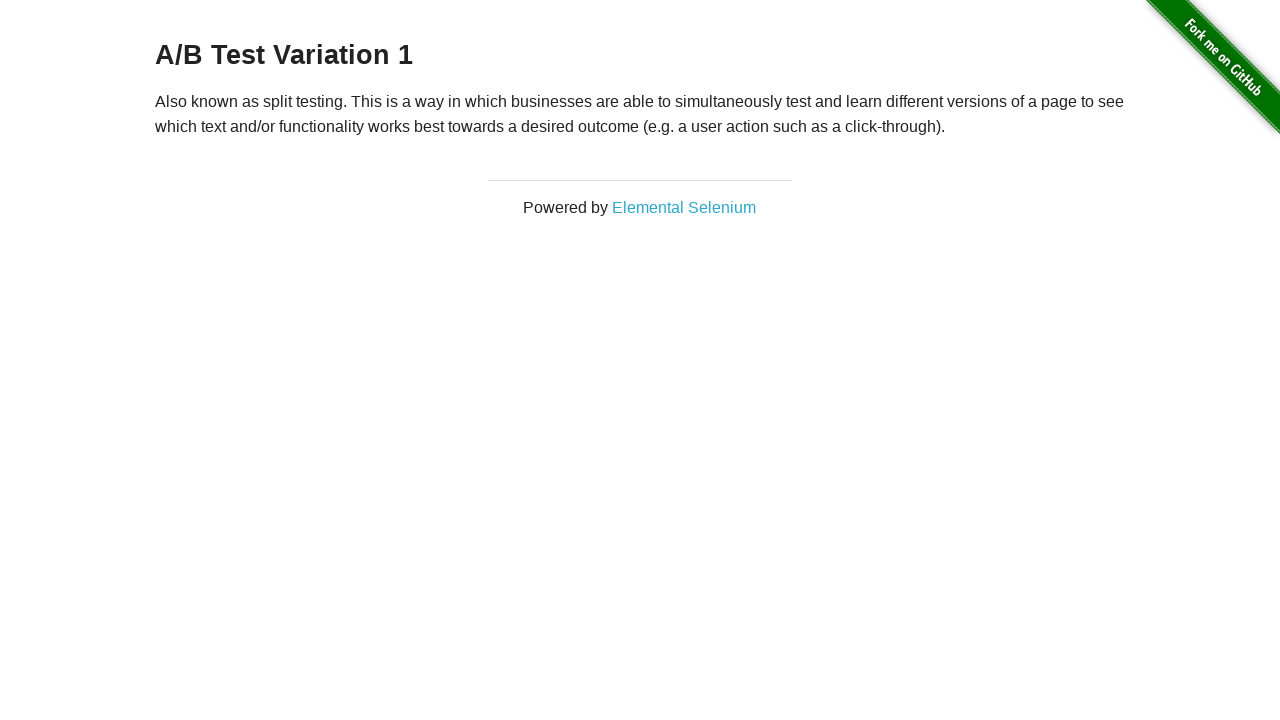

Retrieved heading text: 'A/B Test Variation 1'
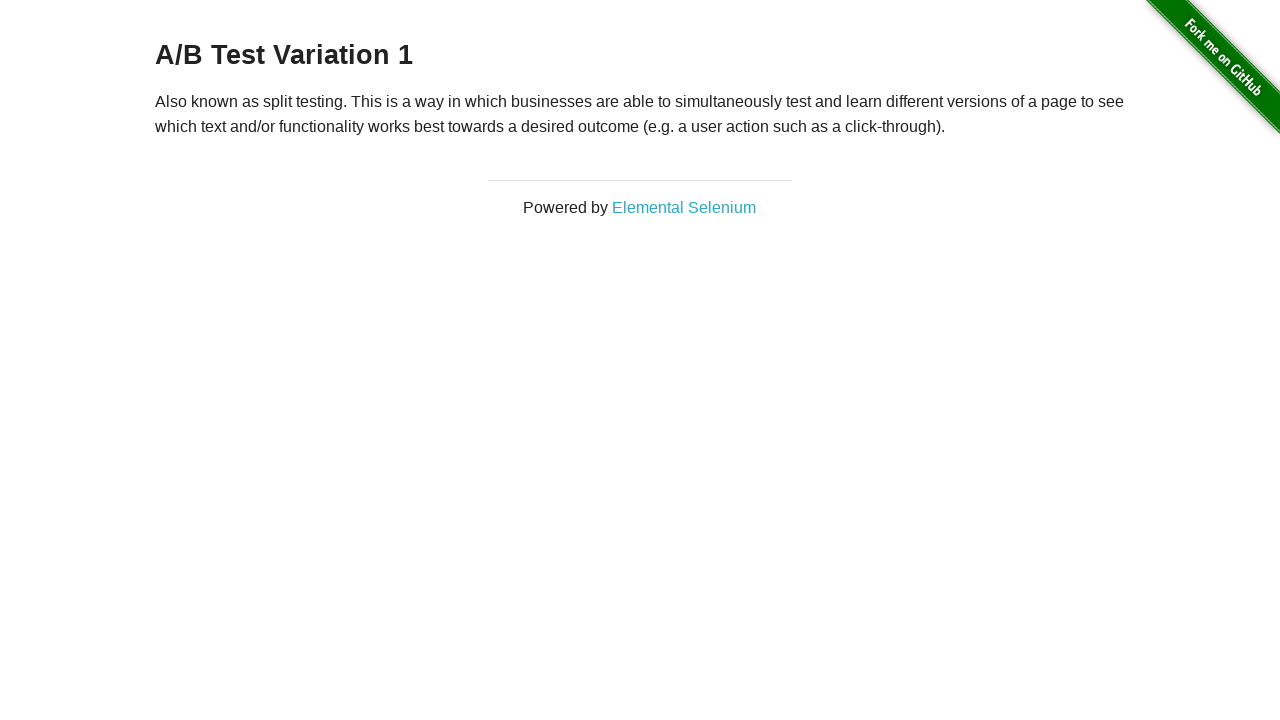

Verified heading is A/B test variation: 'A/B Test Variation 1'
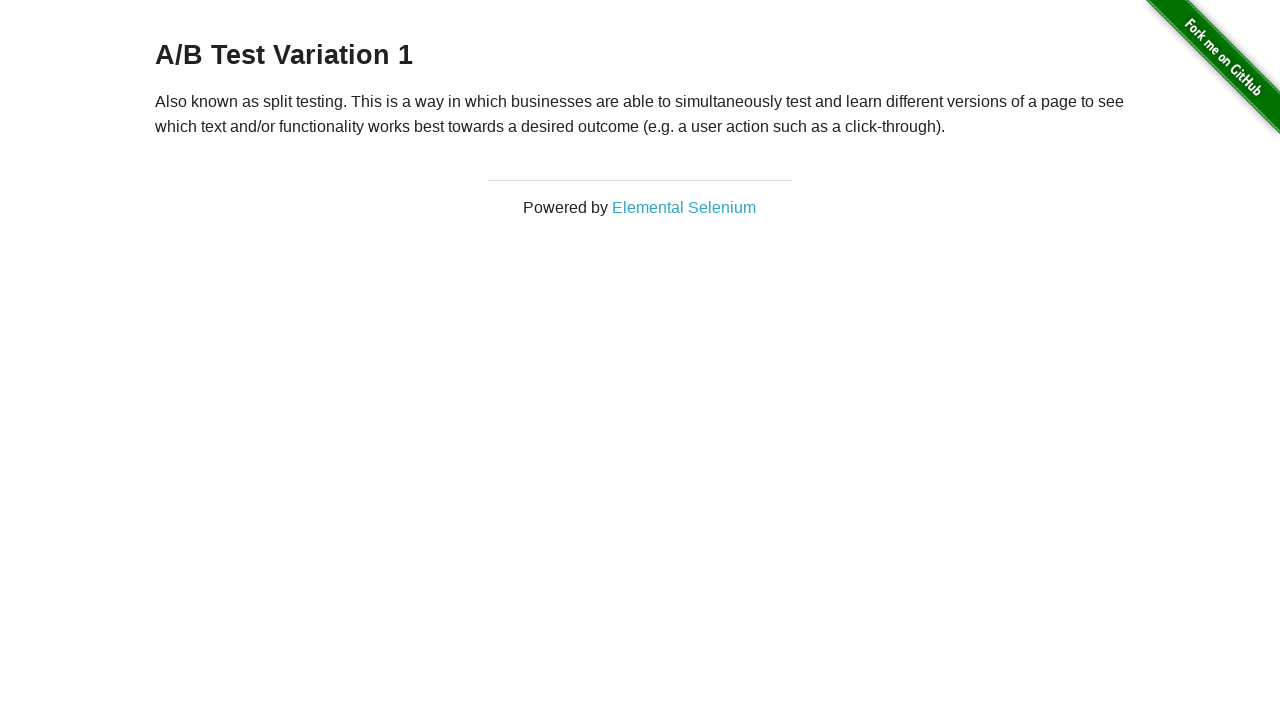

Added optimizelyOptOut cookie to context
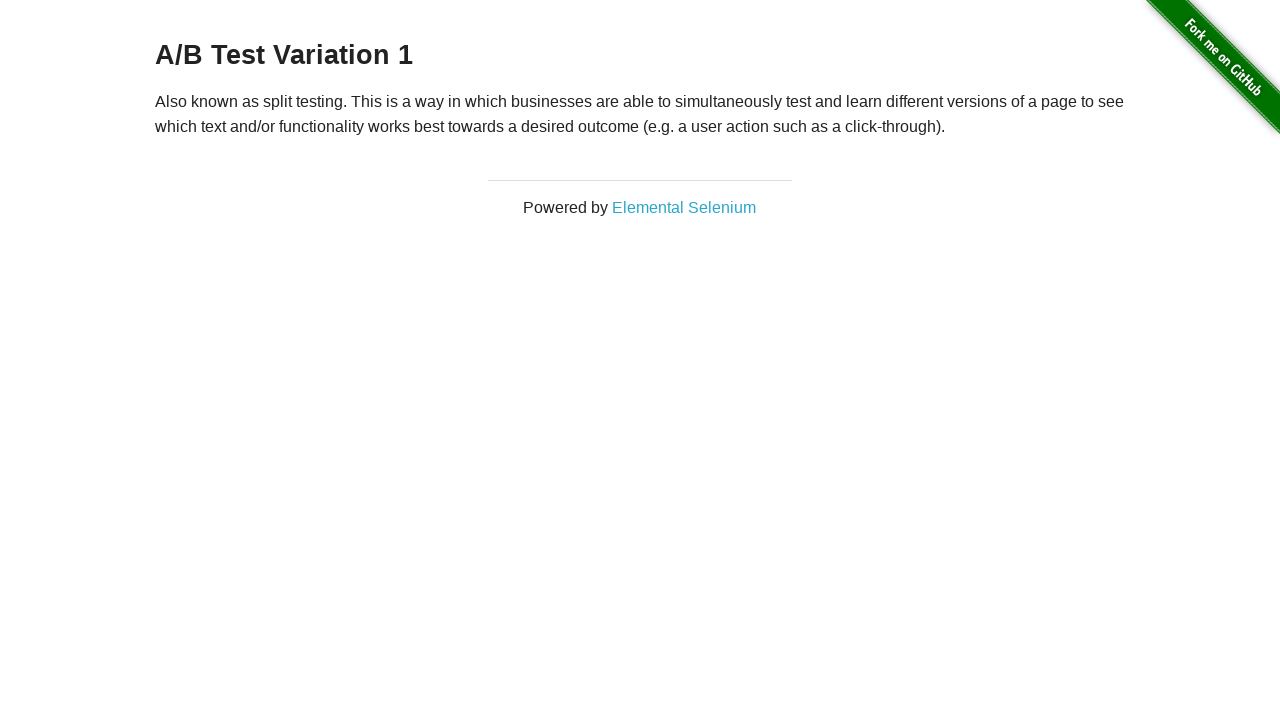

Reloaded page after adding opt-out cookie
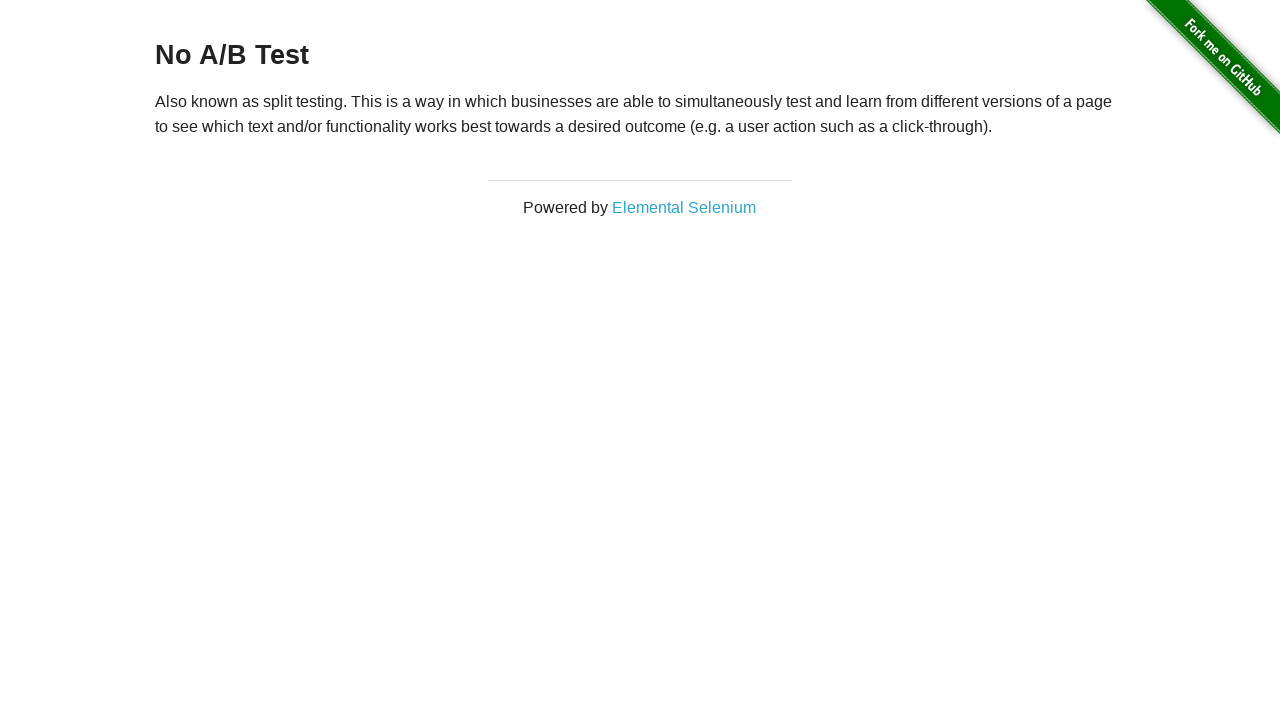

Retrieved heading text after reload: 'No A/B Test'
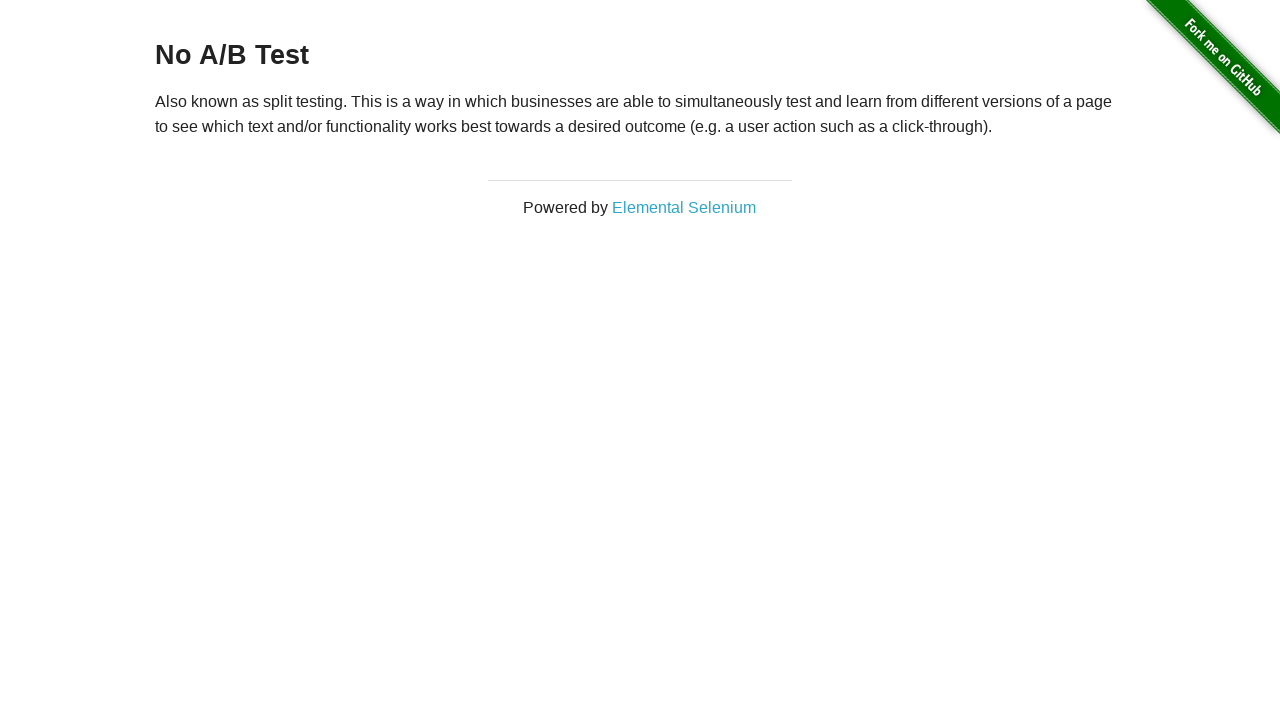

Verified heading shows 'No A/B Test' after opt-out cookie applied
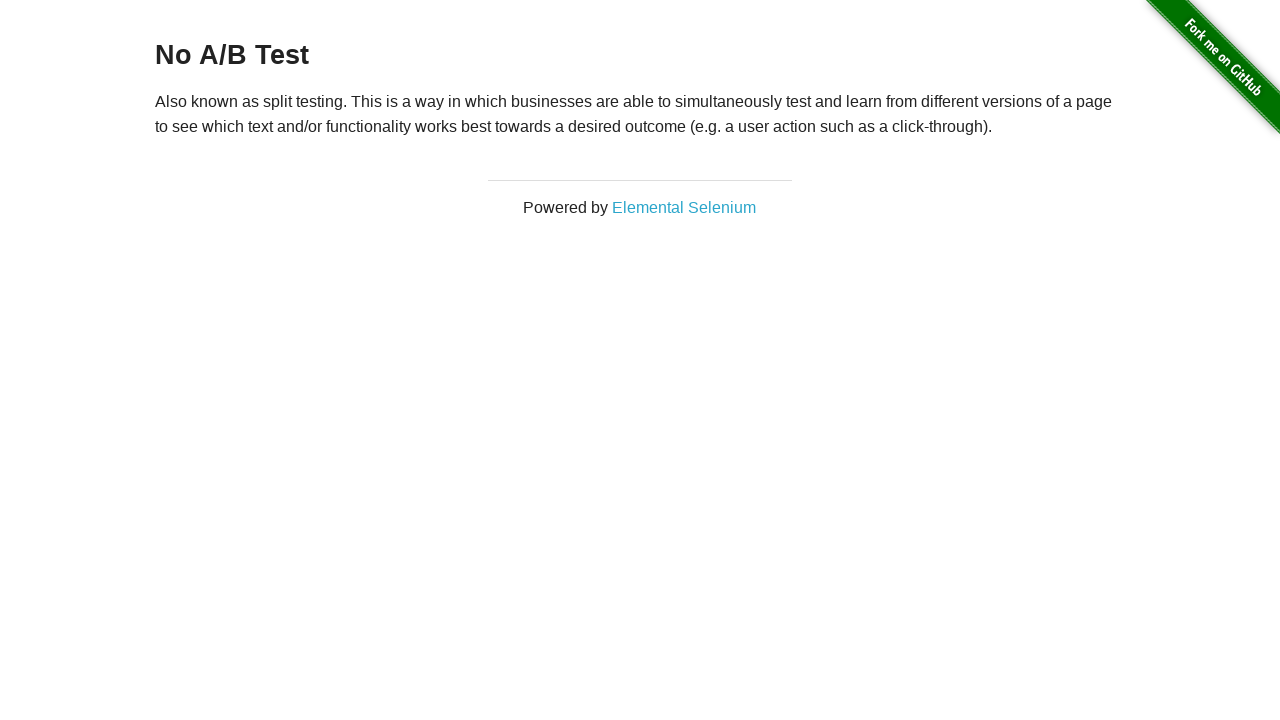

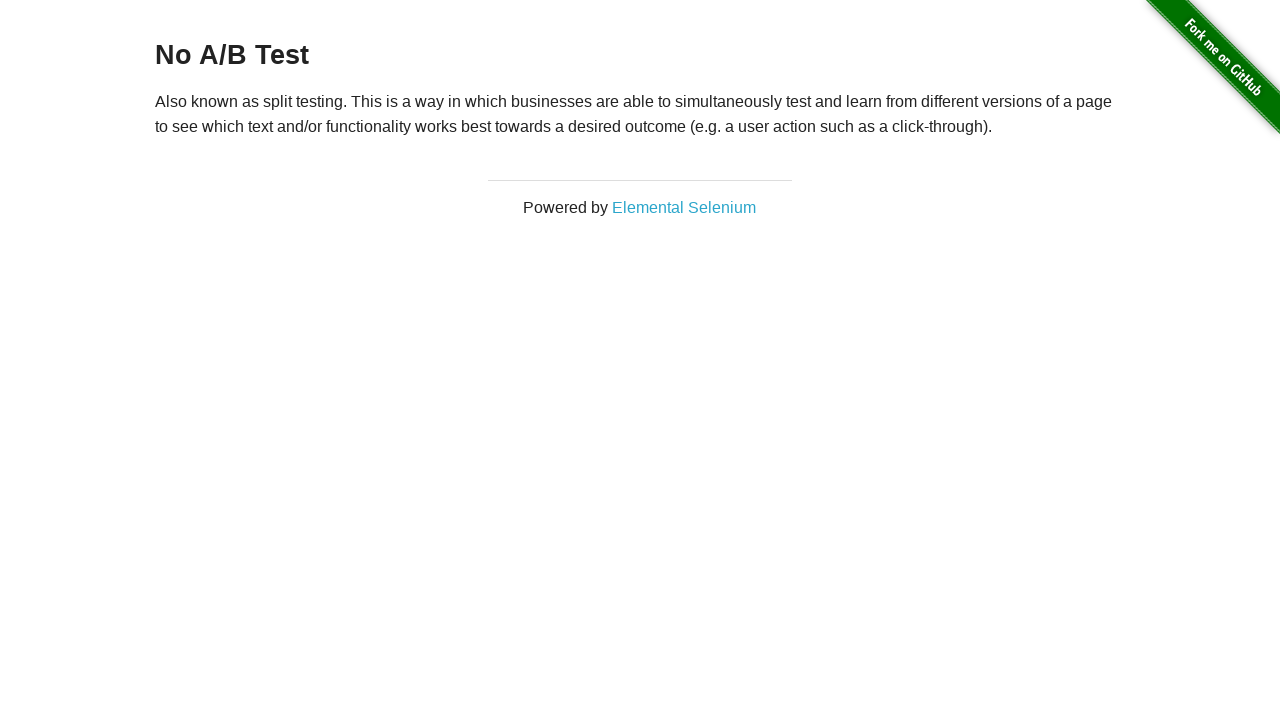